Tests file download functionality by entering text in a text area and clicking the download button

Starting URL: https://demoapps.qspiders.com/ui/download?sublist=0

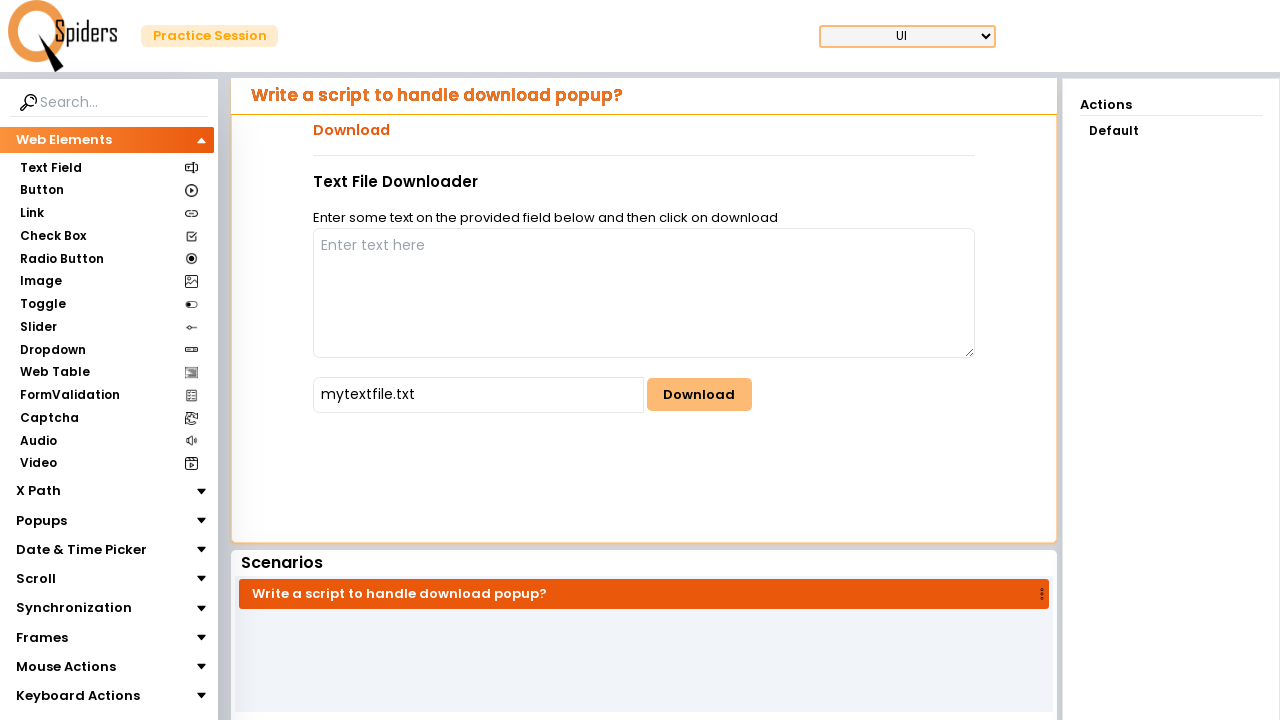

Filled text area with sample content for download test on #writeArea
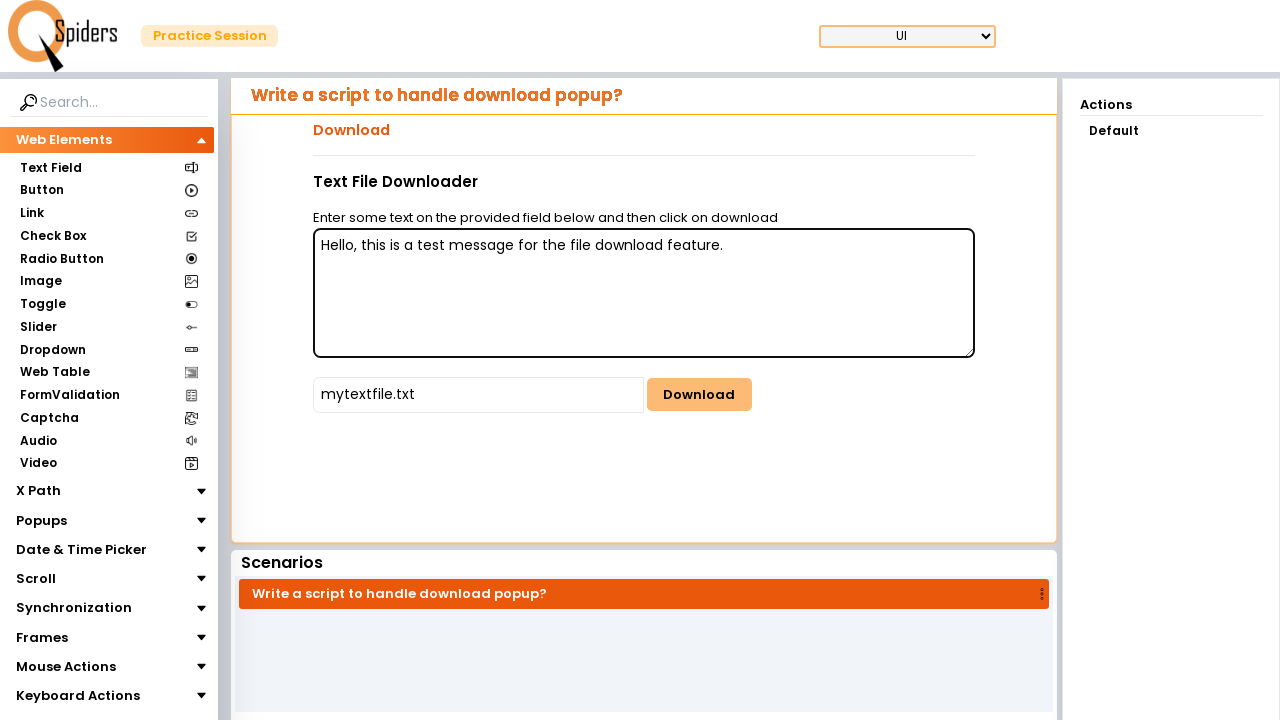

Clicked download button to initiate file download at (699, 395) on #downloadButton
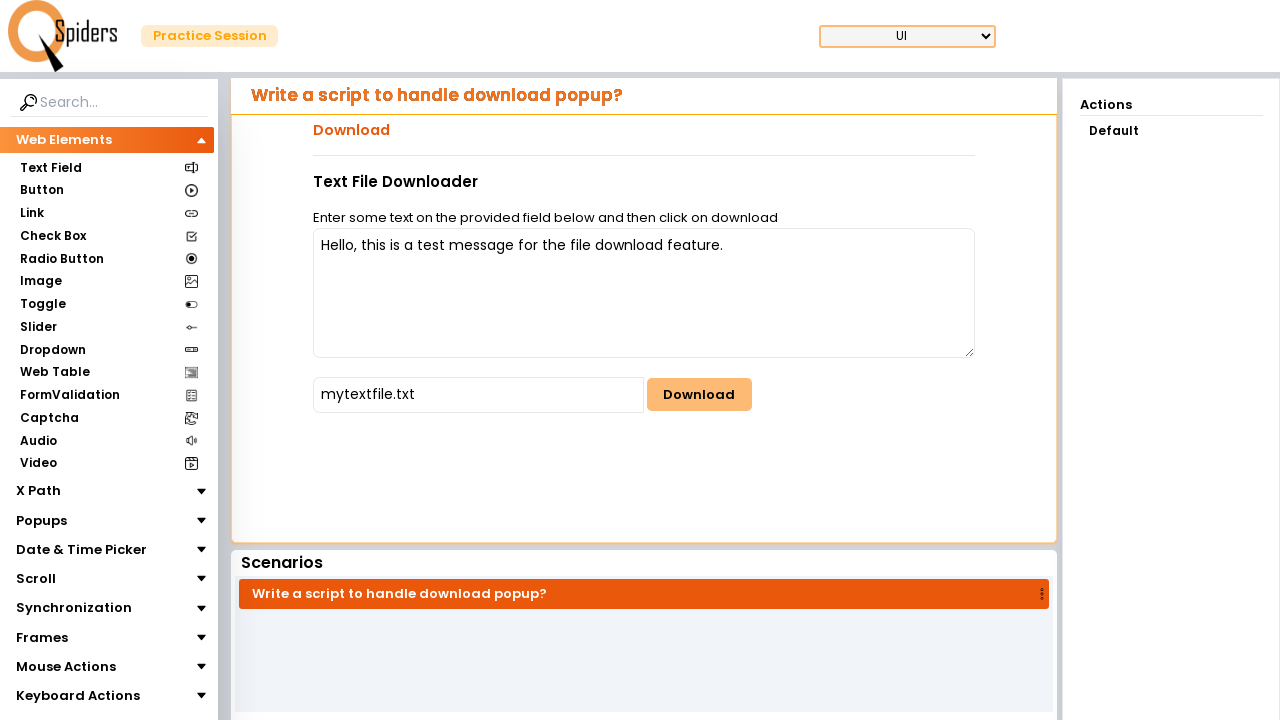

Waited 2 seconds for download to initiate
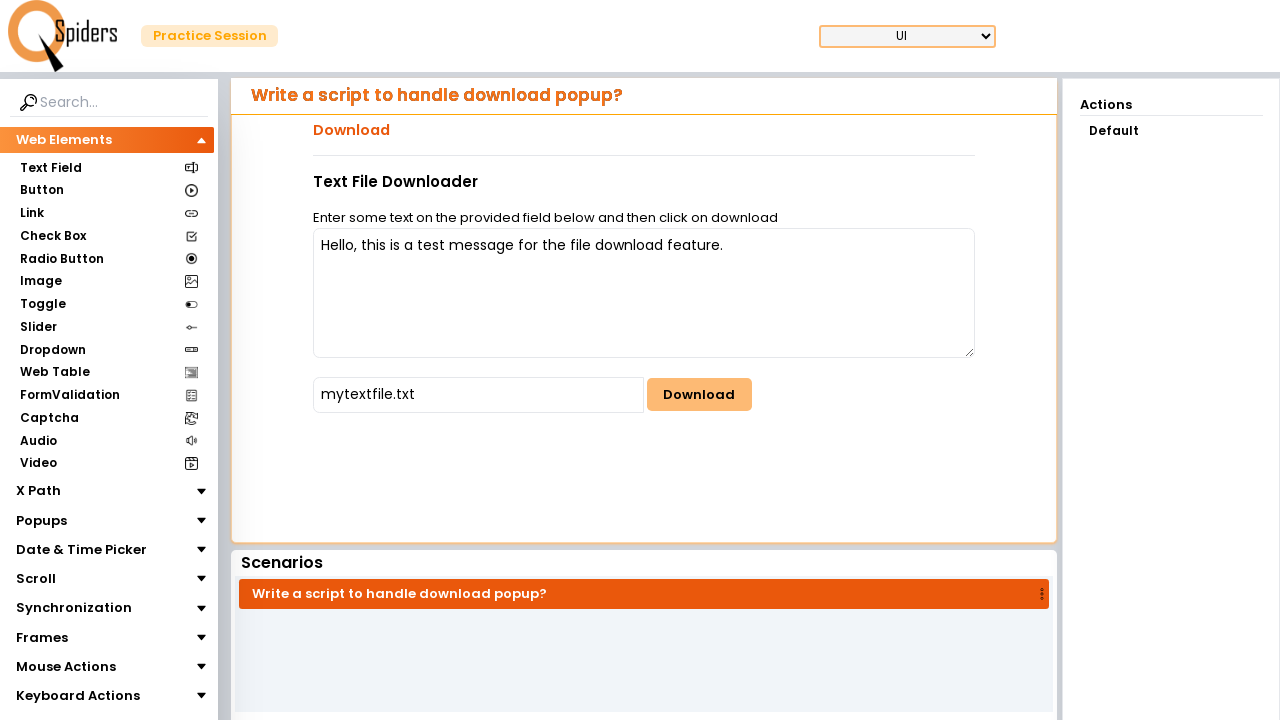

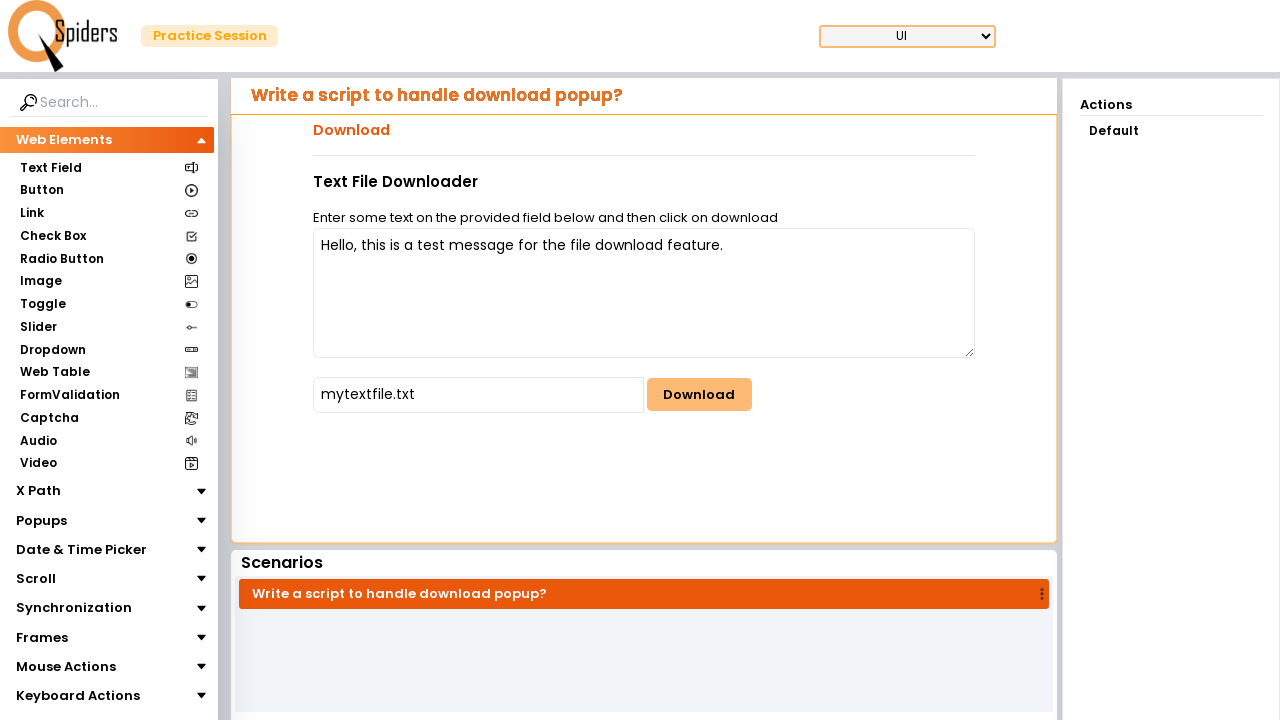